Navigates to Formula 1 race results page for a specific race session and verifies the results table loads successfully

Starting URL: https://www.formula1.com/en/results/2023/races/1141/bahrain/race-result

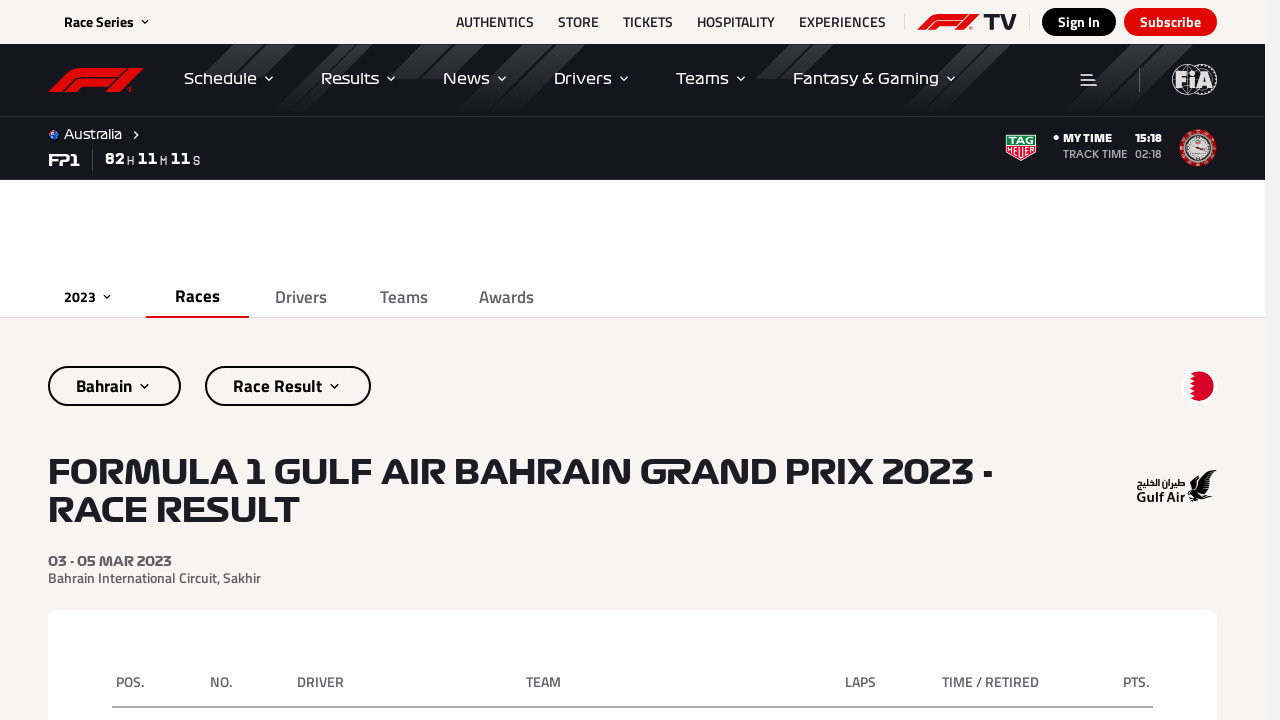

Race results table loaded successfully
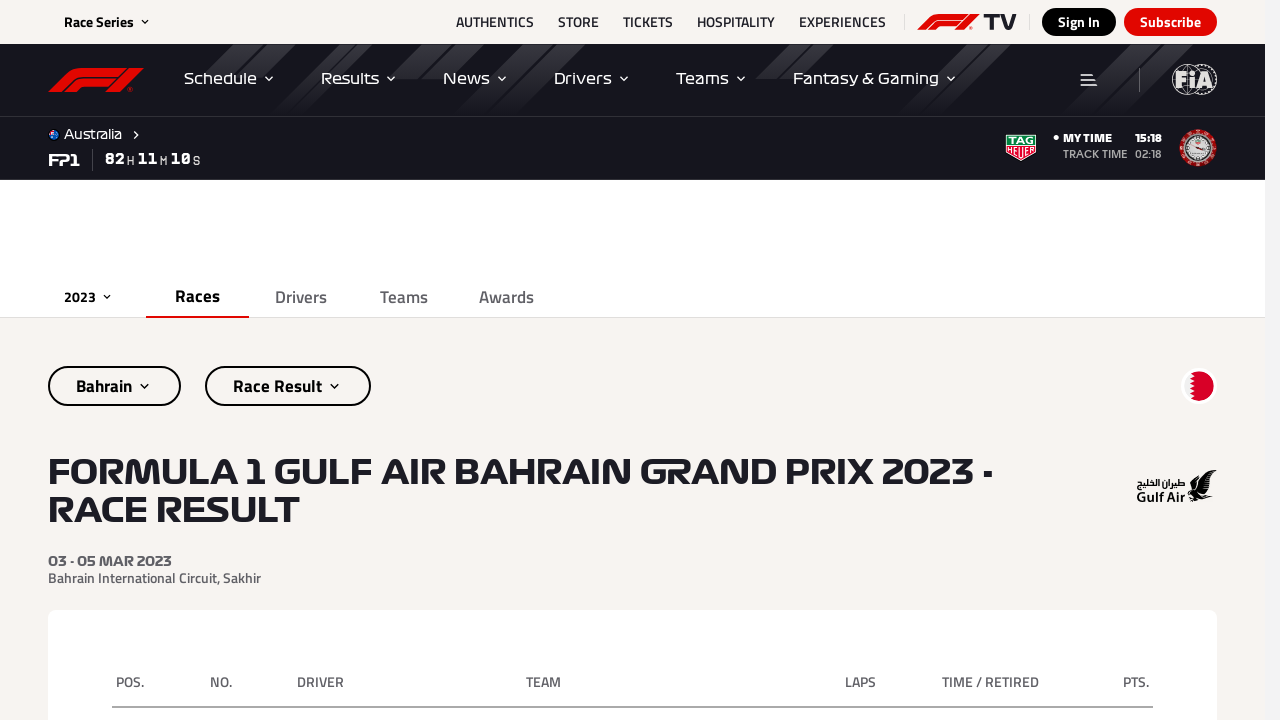

Table body with race result rows verified as present
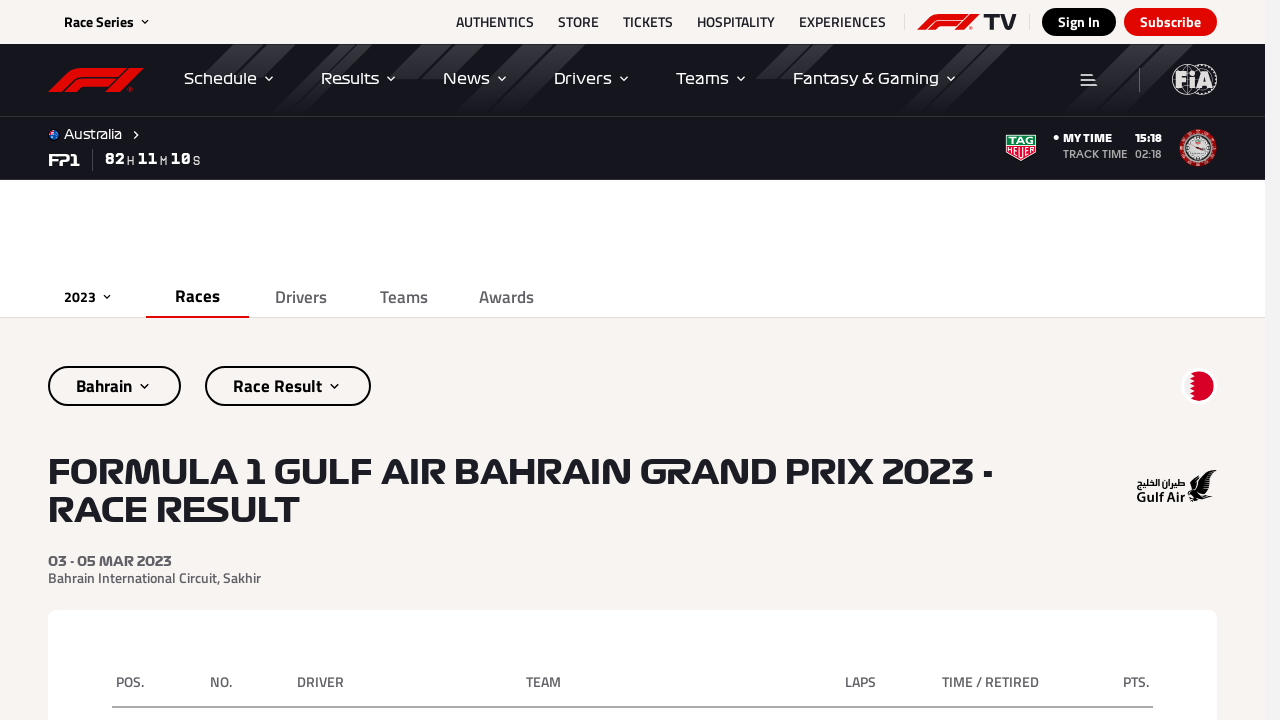

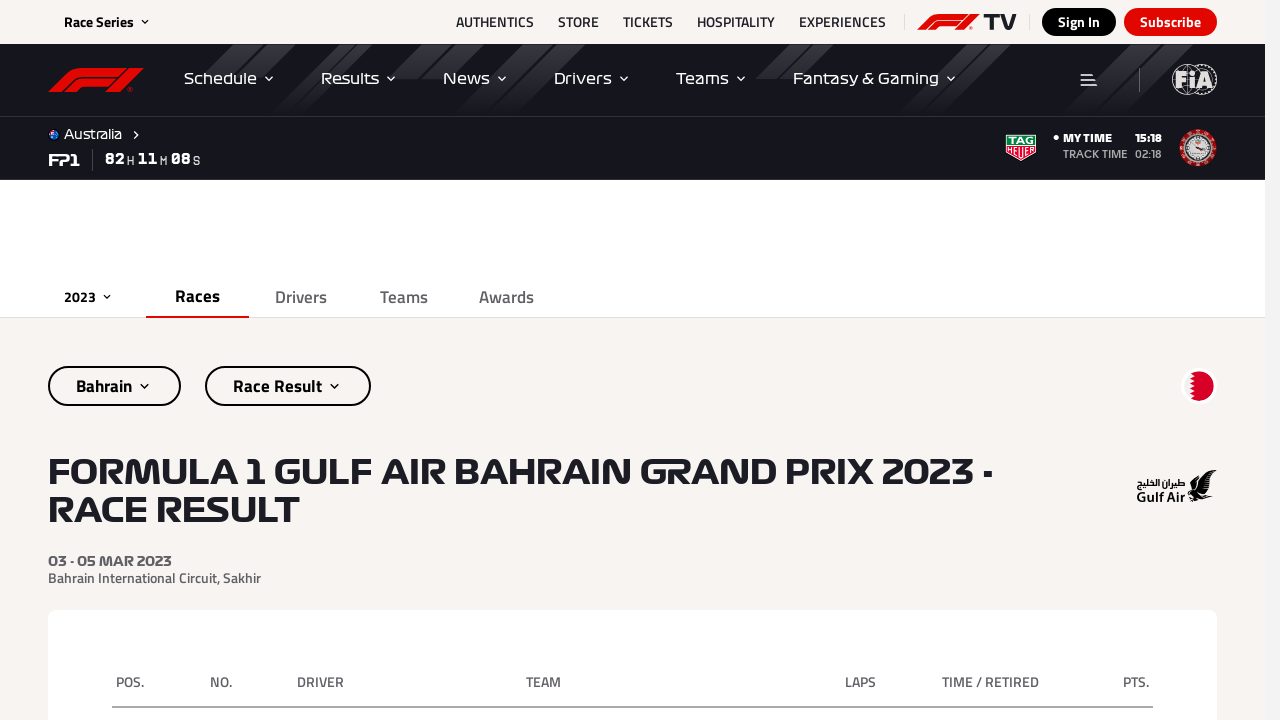